Tests nested iframe handling by switching between parent page and nested frames, filling forms in each context

Starting URL: https://www.hyrtutorials.com/p/frames-practice.html

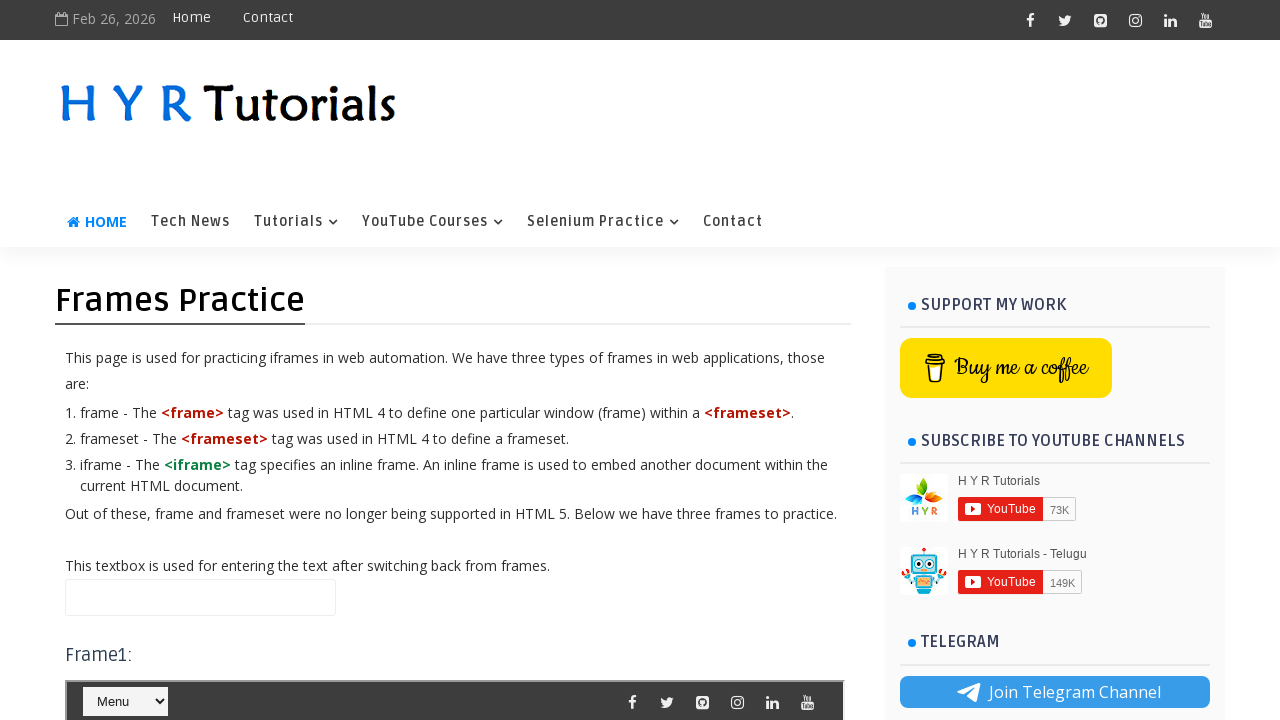

Filled main page input field with 'Hey there' on input#name
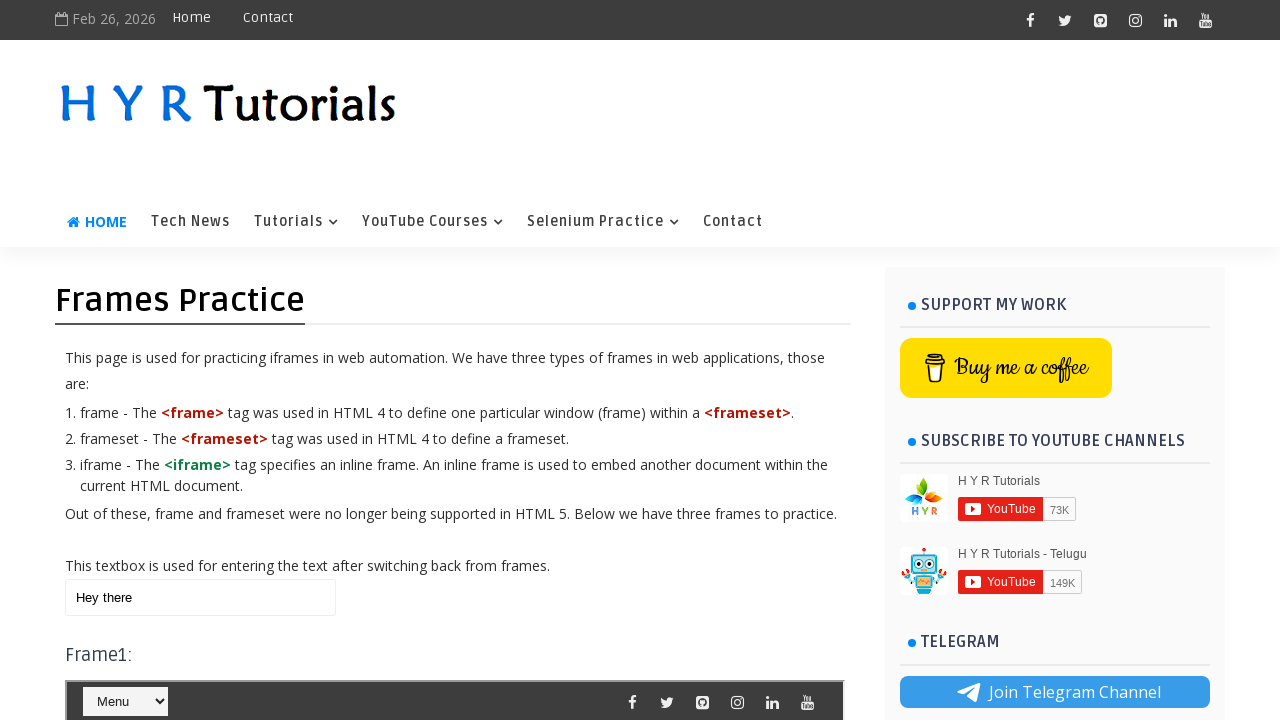

Located outer frame (frm3)
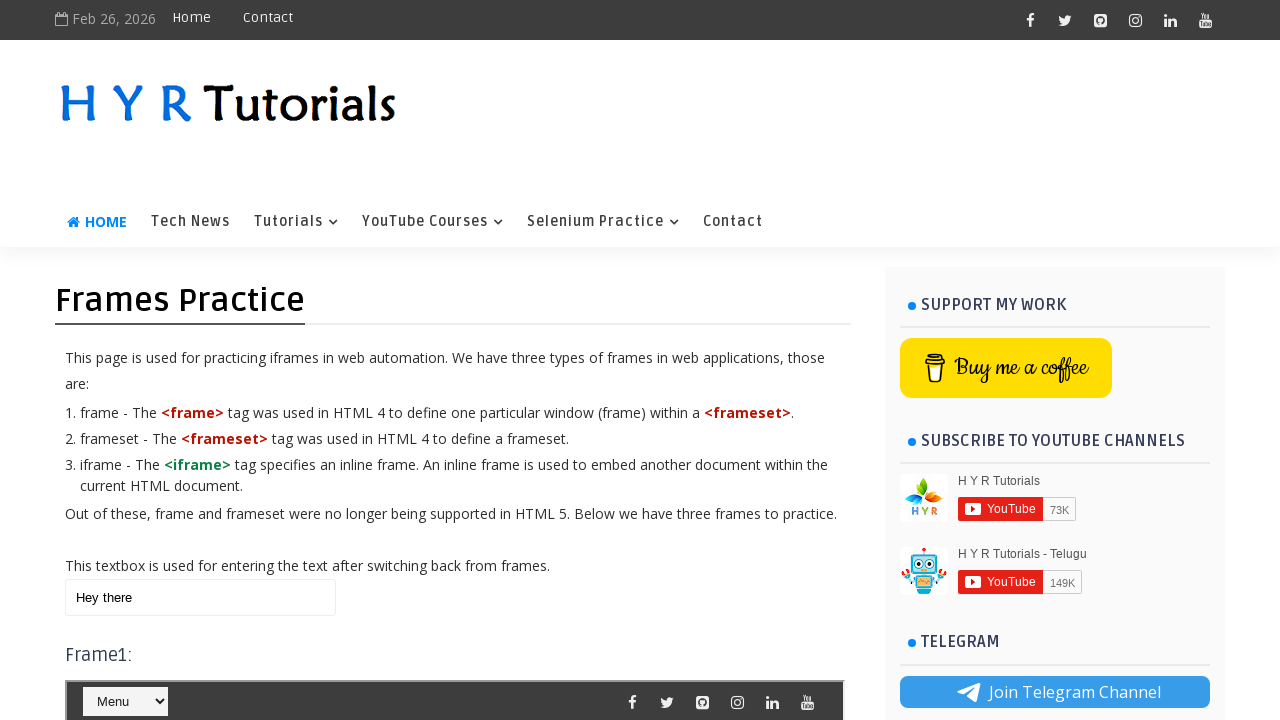

Located nested frame (frm2) inside frm3
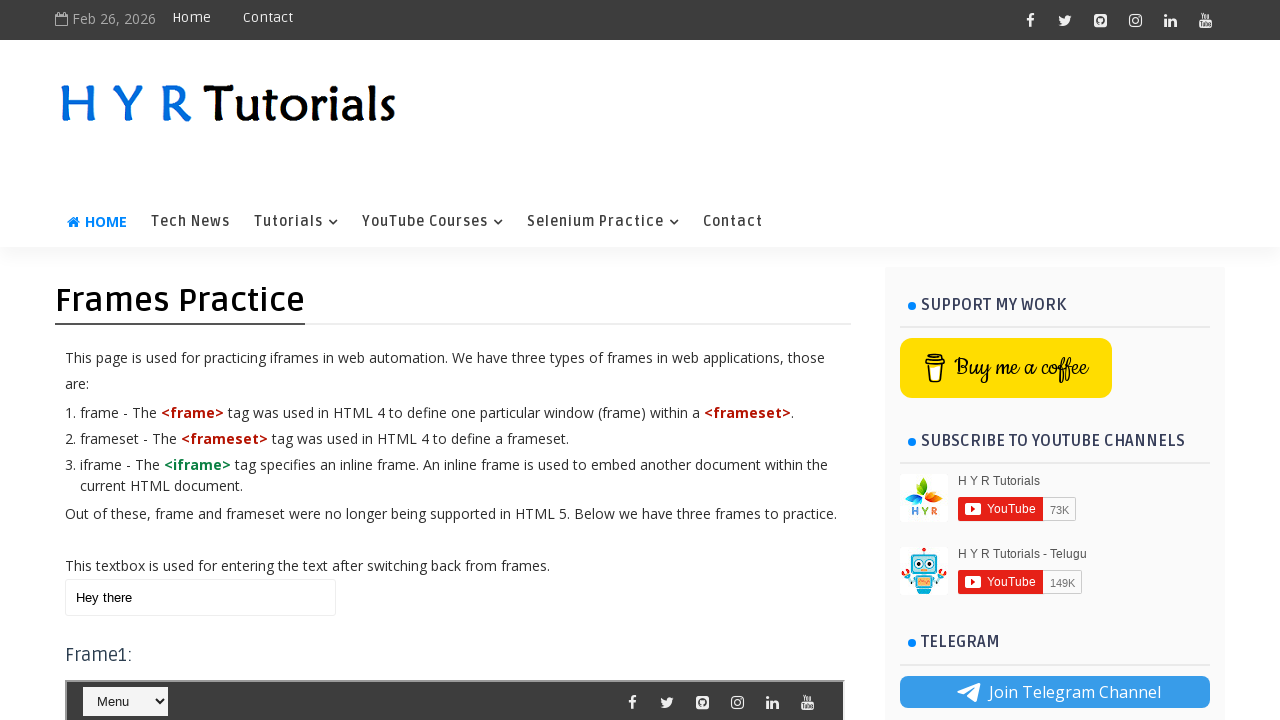

Filled firstName field in nested frame with 'Asghar' on #frm3 >> internal:control=enter-frame >> #frm2 >> internal:control=enter-frame >
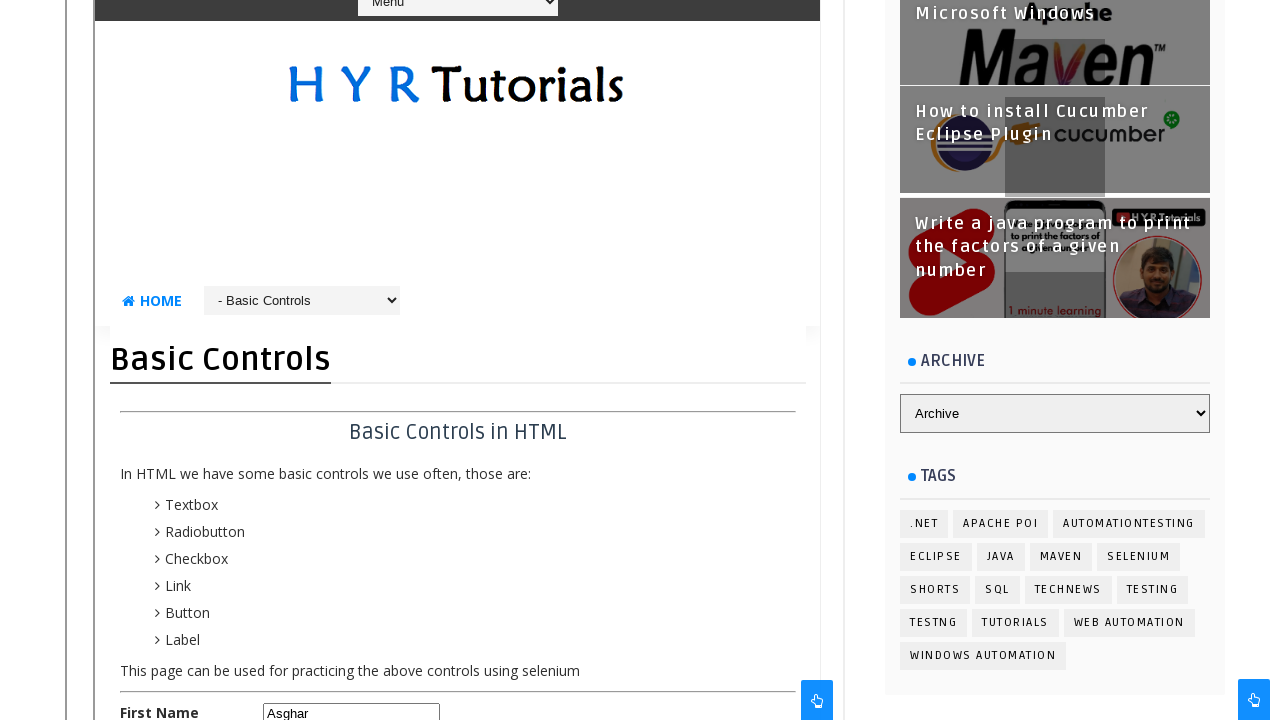

Filled lastName field in nested frame with 'Salar' on #frm3 >> internal:control=enter-frame >> #frm2 >> internal:control=enter-frame >
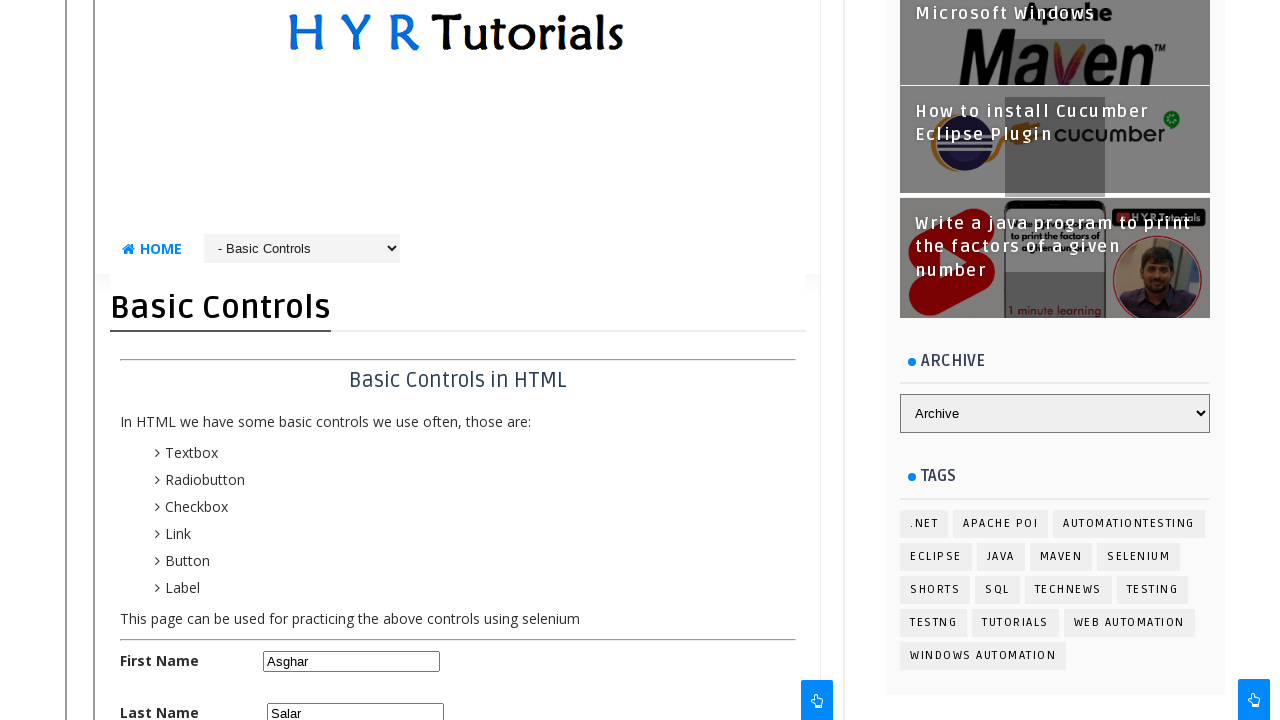

Clicked English checkbox in nested frame at (271, 121) on #frm3 >> internal:control=enter-frame >> #frm2 >> internal:control=enter-frame >
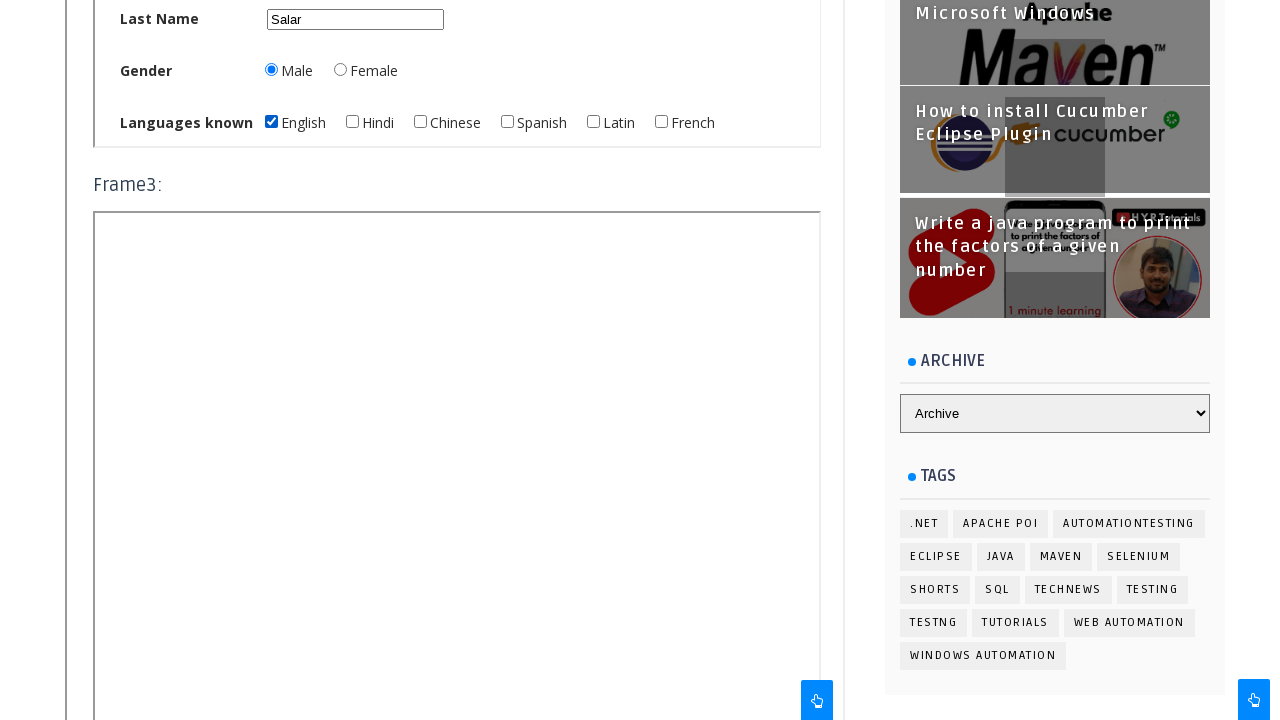

Cleared input field in parent frame (frm3) on #frm3 >> internal:control=enter-frame >> input#name
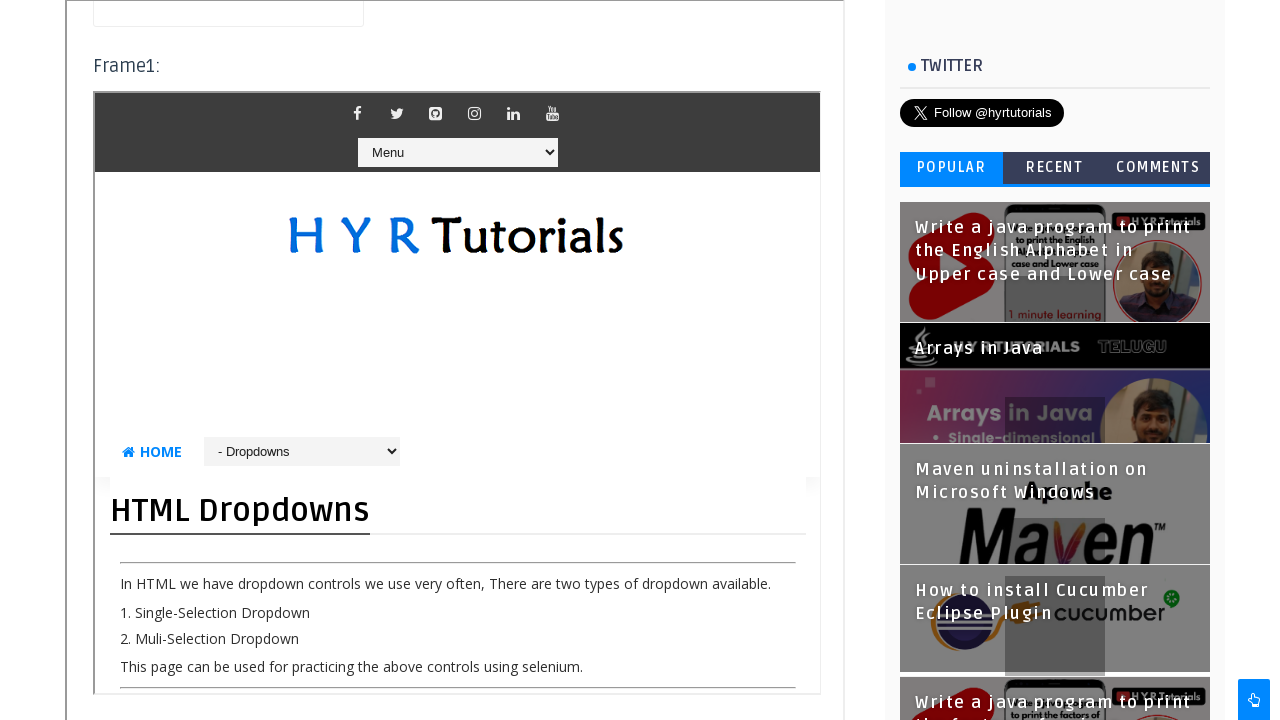

Filled input field in parent frame (frm3) with 'Frame 3' on #frm3 >> internal:control=enter-frame >> input#name
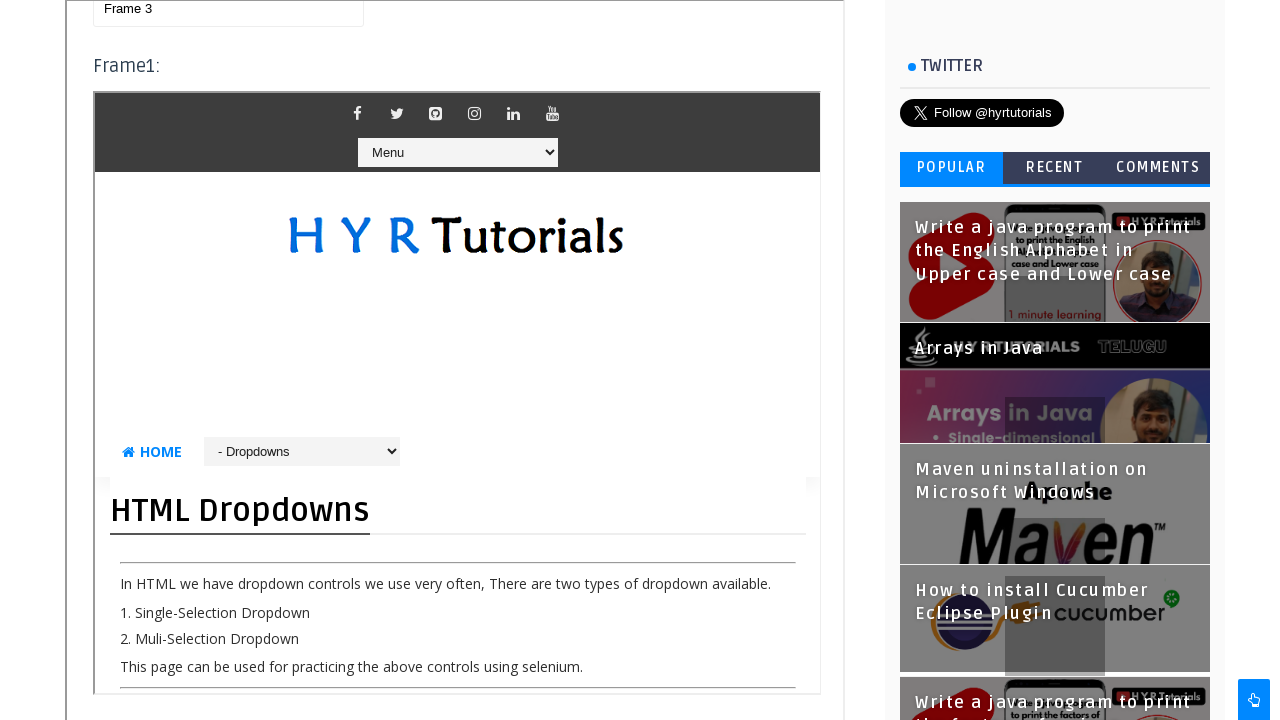

Cleared main page input field on input#name
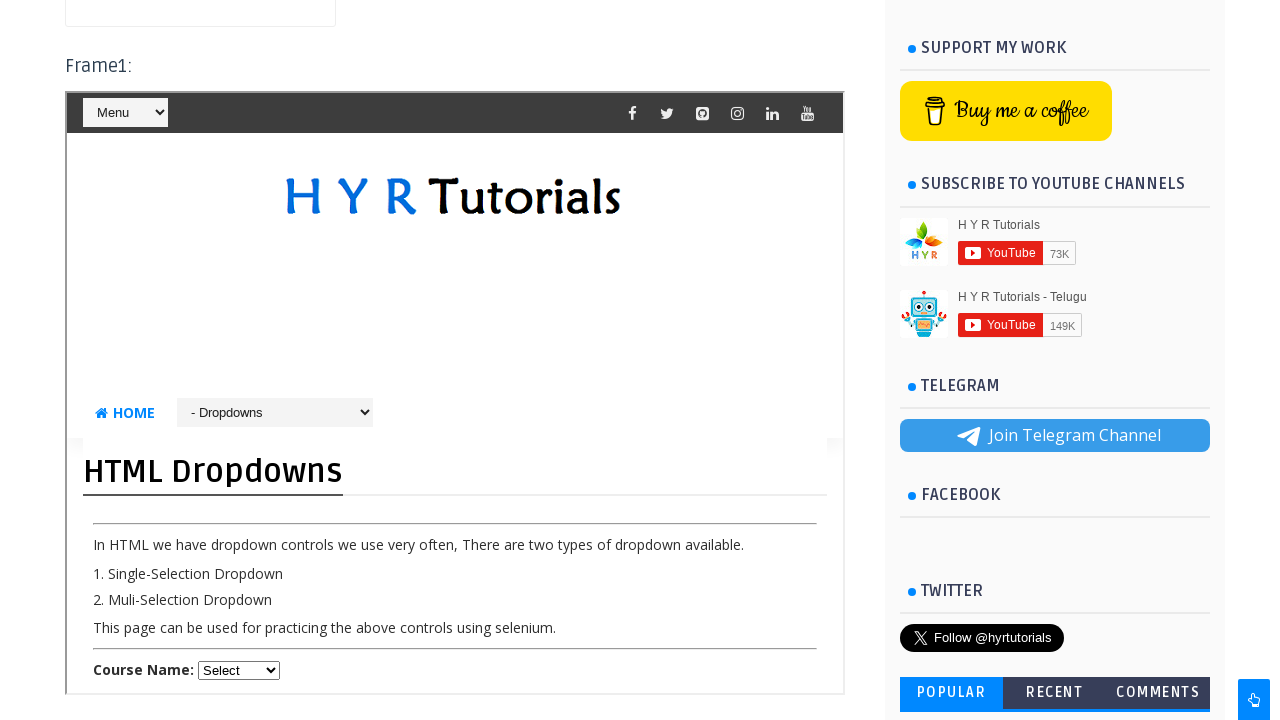

Filled main page input field with 'Back to WebPage' on input#name
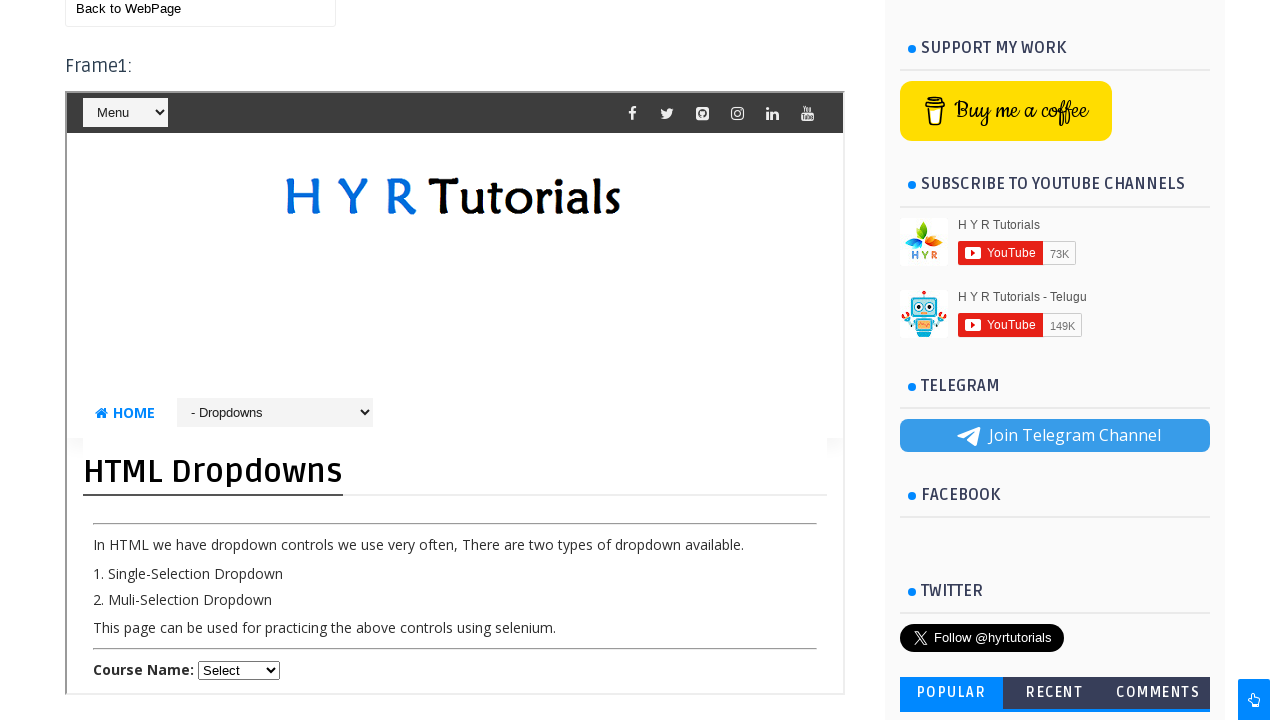

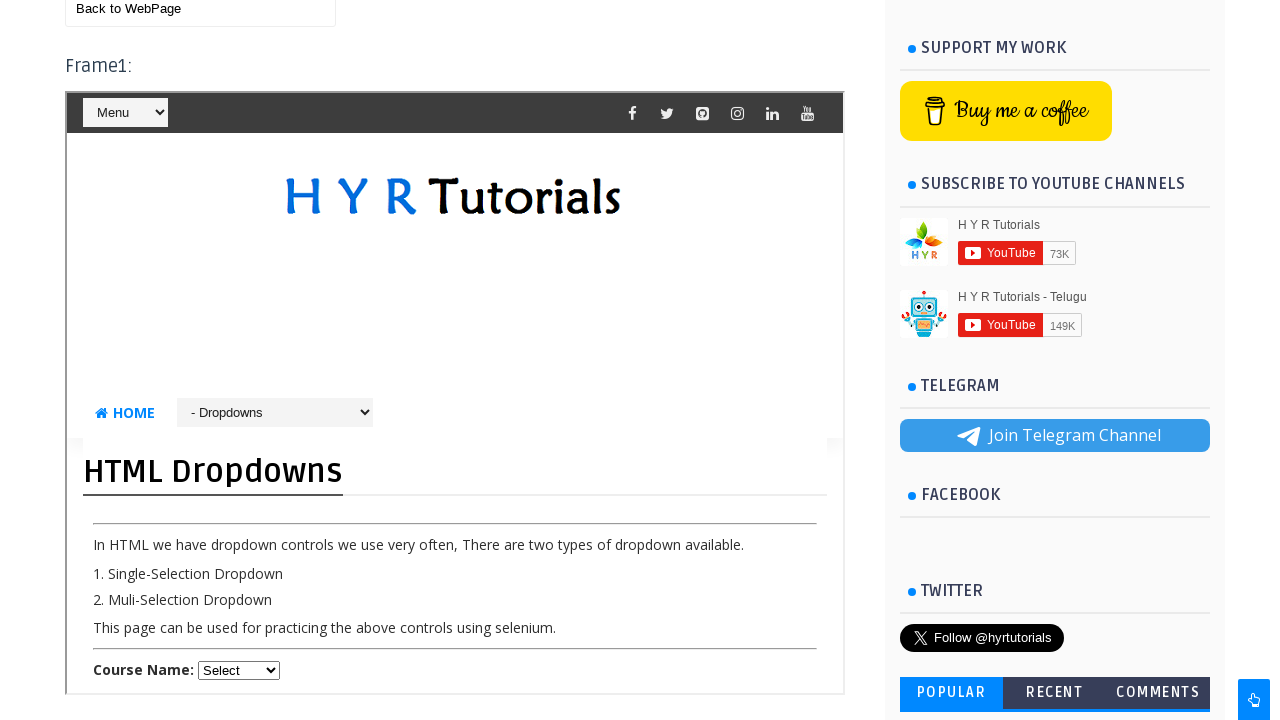